Navigates to radio button page and selects a radio button option

Starting URL: https://www.tutorialspoint.com/selenium/practice/text-box.php

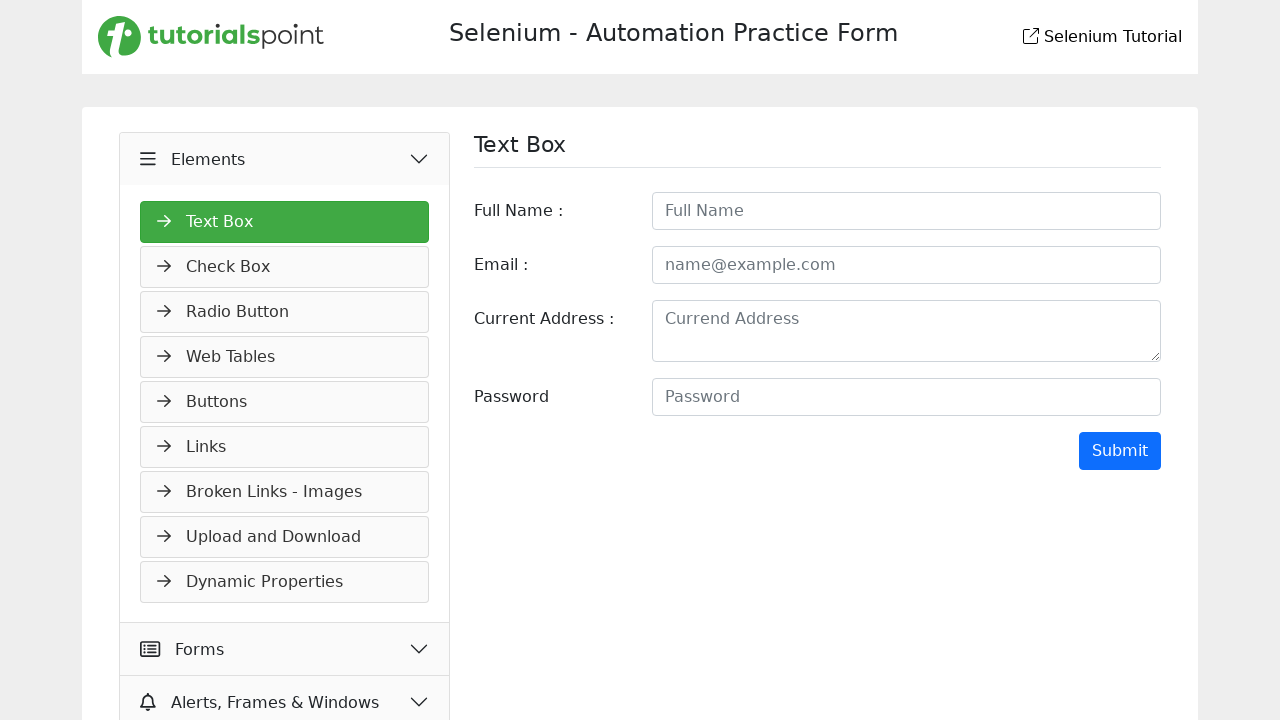

Clicked radio button menu item in navigation at (285, 312) on //*[@id="navMenus"]/li[3]/a
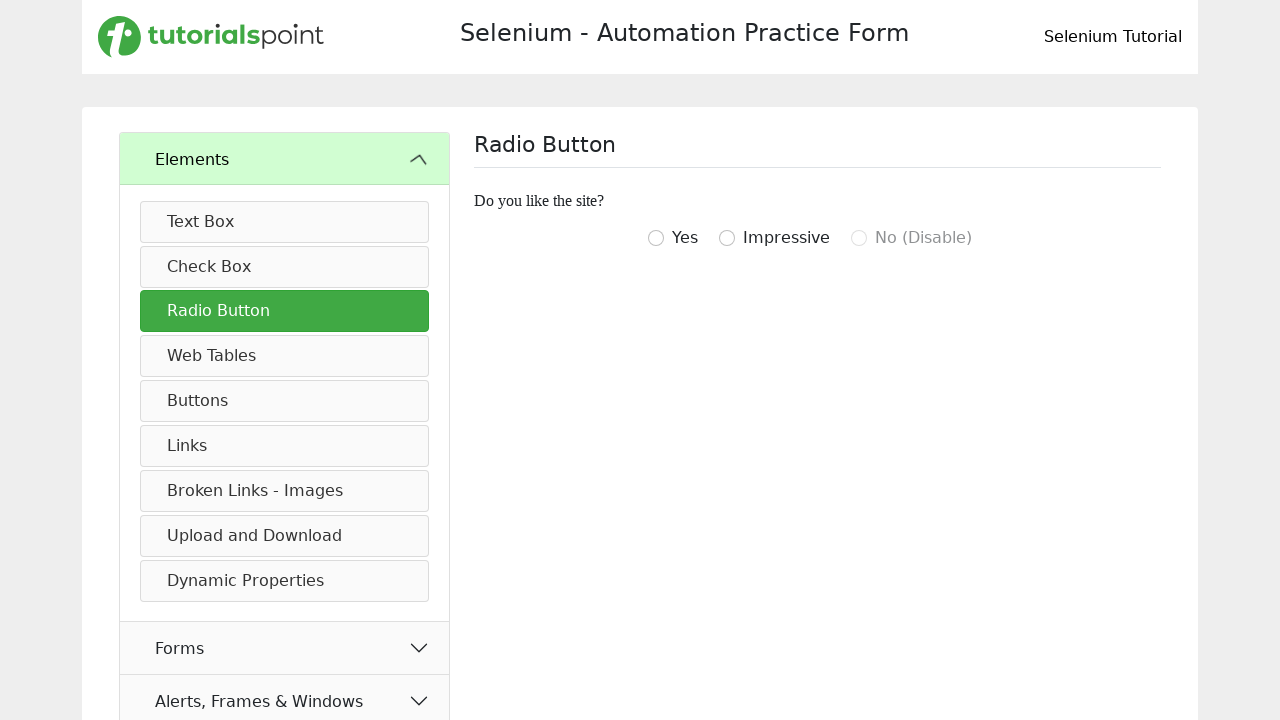

Selected 'yes' radio button option at (656, 238) on xpath=/html/body/main/div/div/div[2]/form/div[1]/input
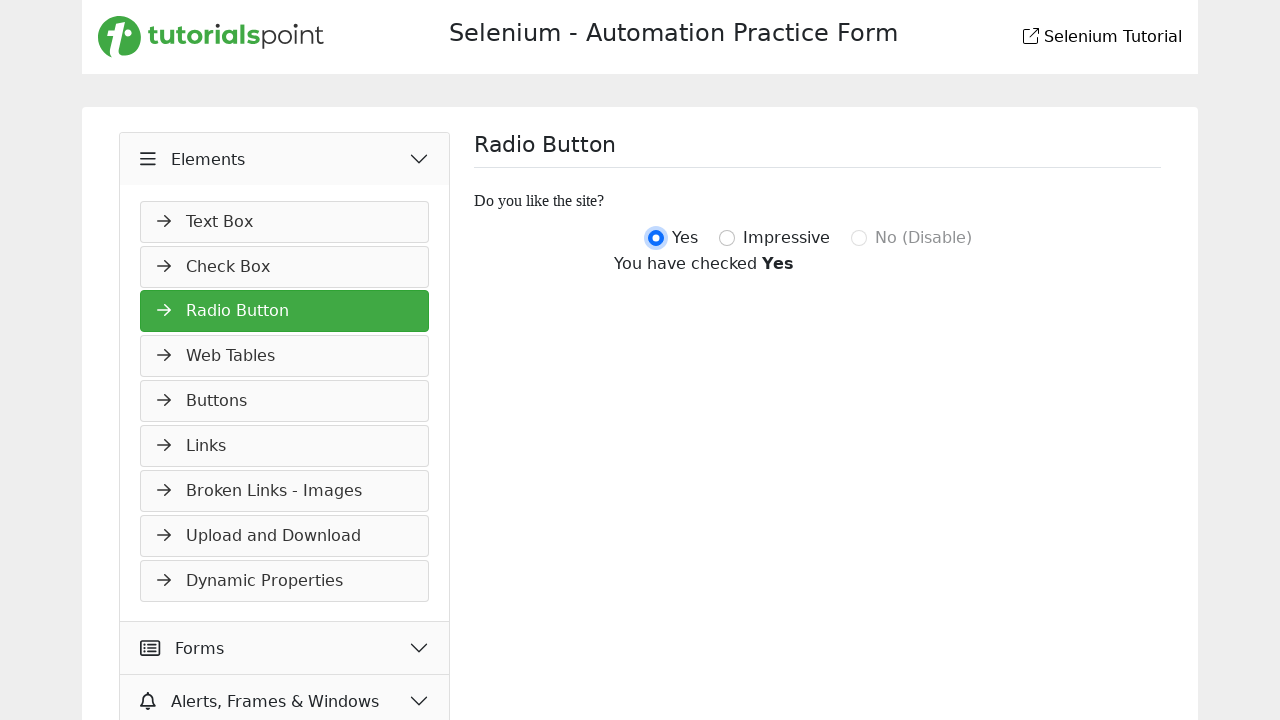

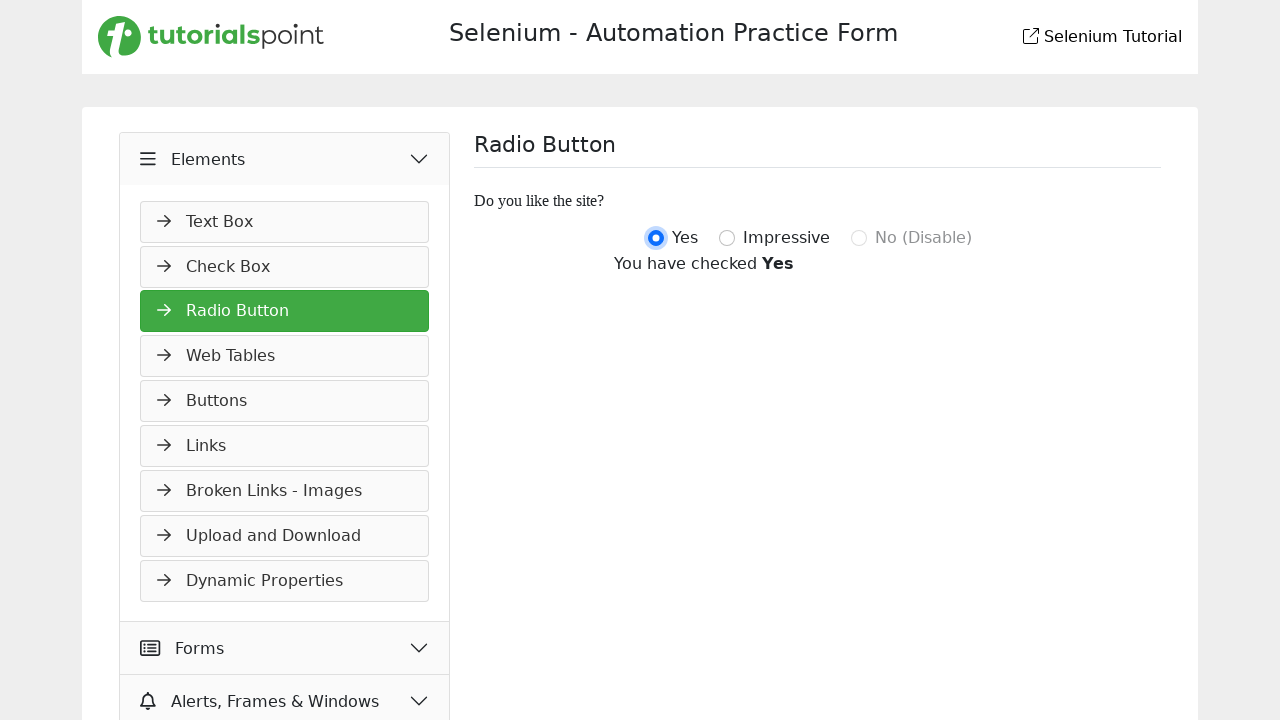